Tests the IPO calendar navigation functionality by clicking previous month buttons to navigate backwards through the calendar, then clicking next month buttons to return to the current month, verifying the calendar navigation controls work correctly.

Starting URL: https://minkabu.jp/ipo

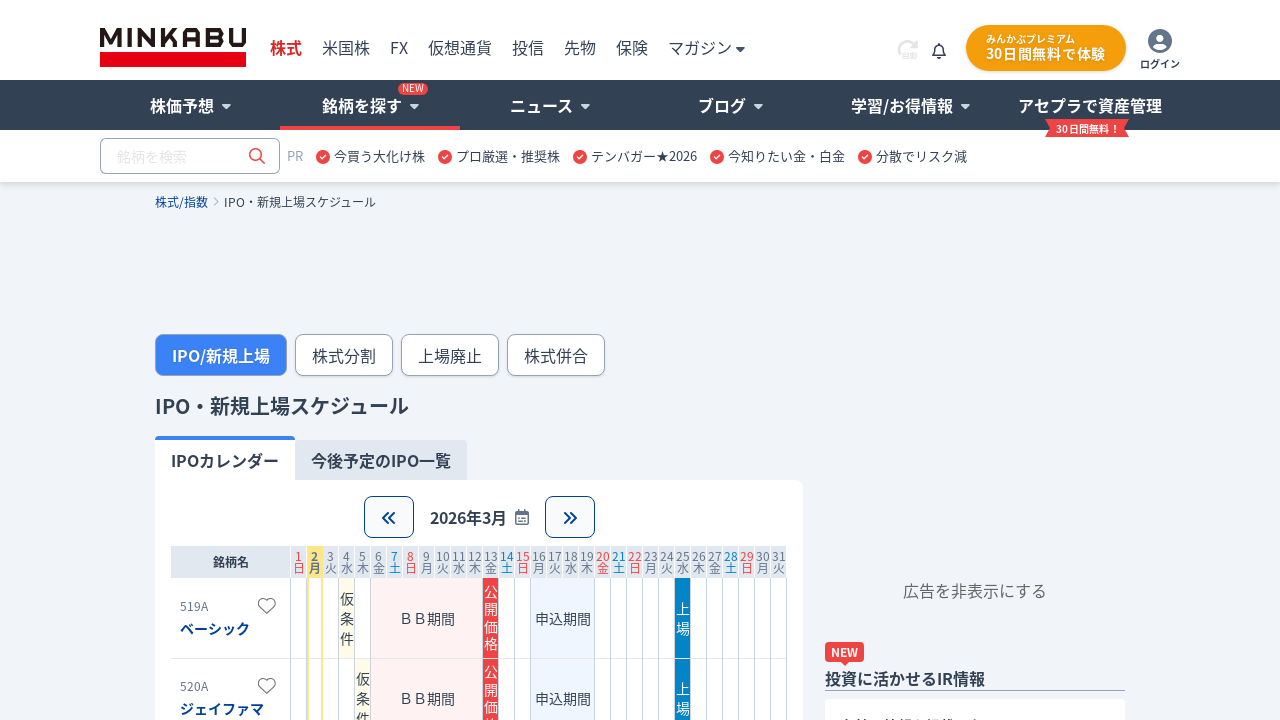

Waited for IPO calendar header to load
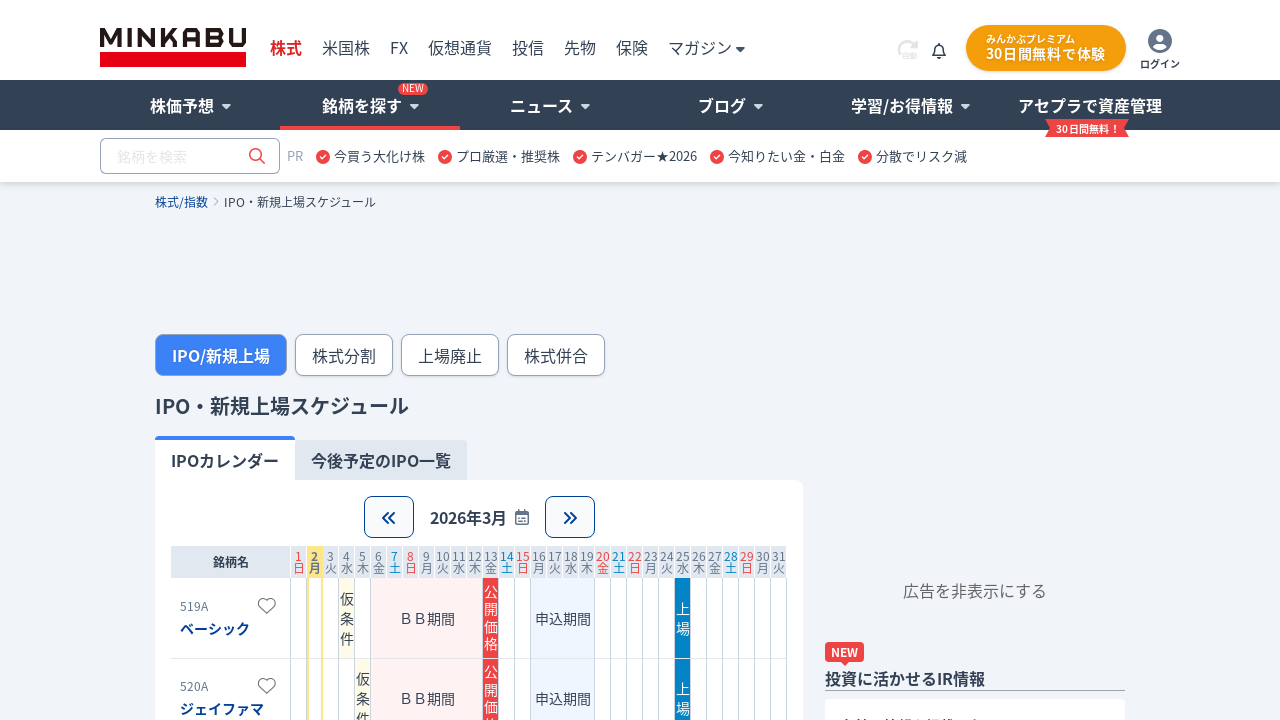

Retrieved initial calendar display: 2026年3月
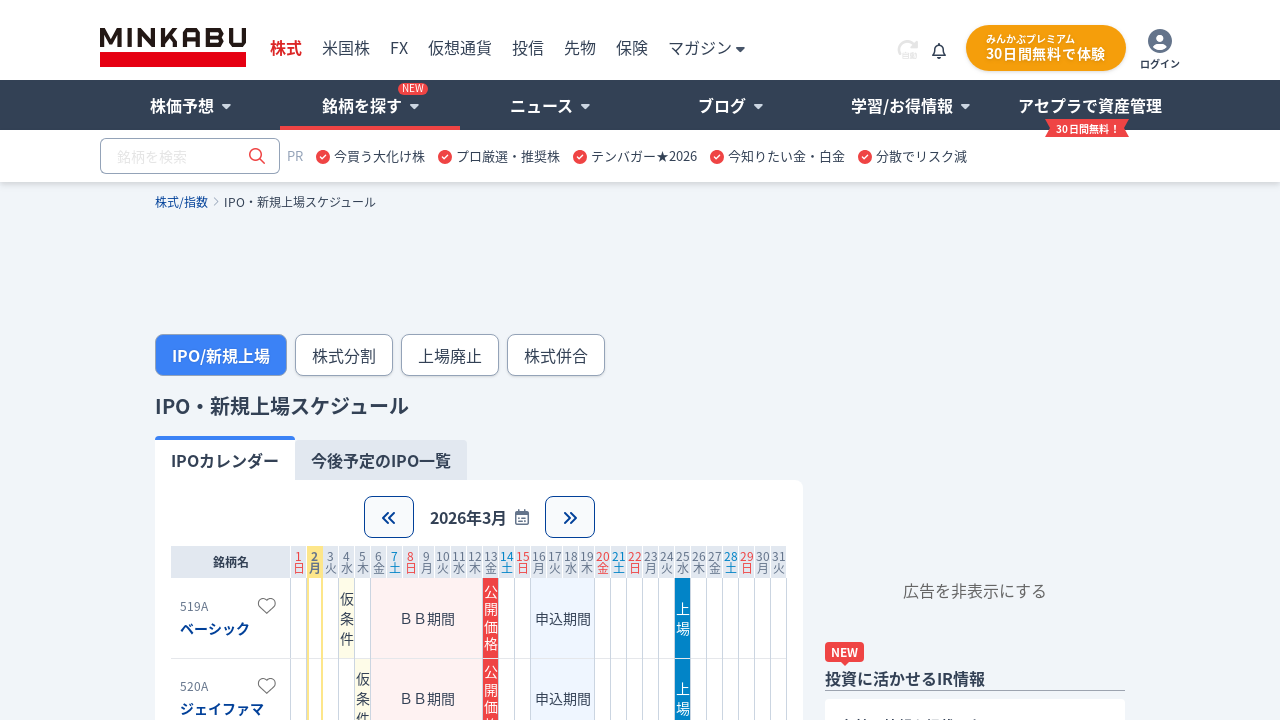

Clicked previous month button (first time) at (388, 517) on xpath=//*[@id='v-ipo-top']/div[2]/div/div/div[1]/div[1]/div[1]
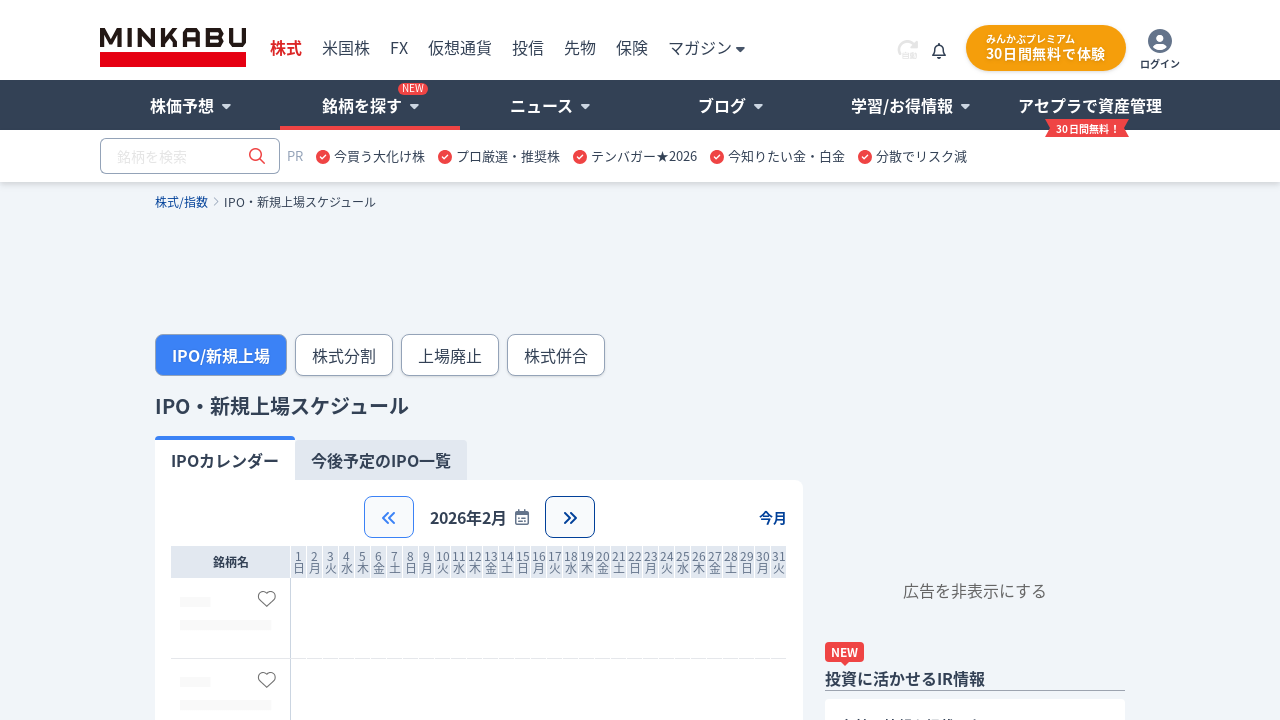

Waited 300ms for calendar update
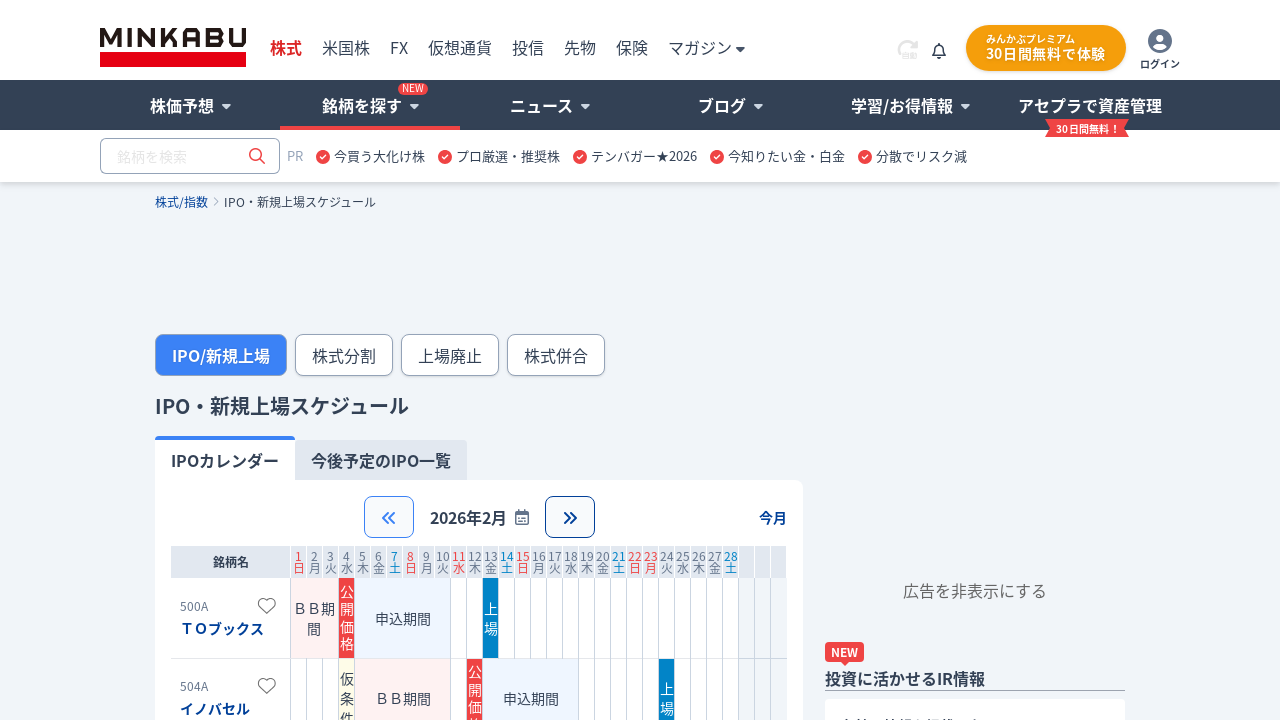

Clicked previous month button (second time) at (388, 517) on xpath=//*[@id='v-ipo-top']/div[2]/div/div/div[1]/div[1]/div[1]
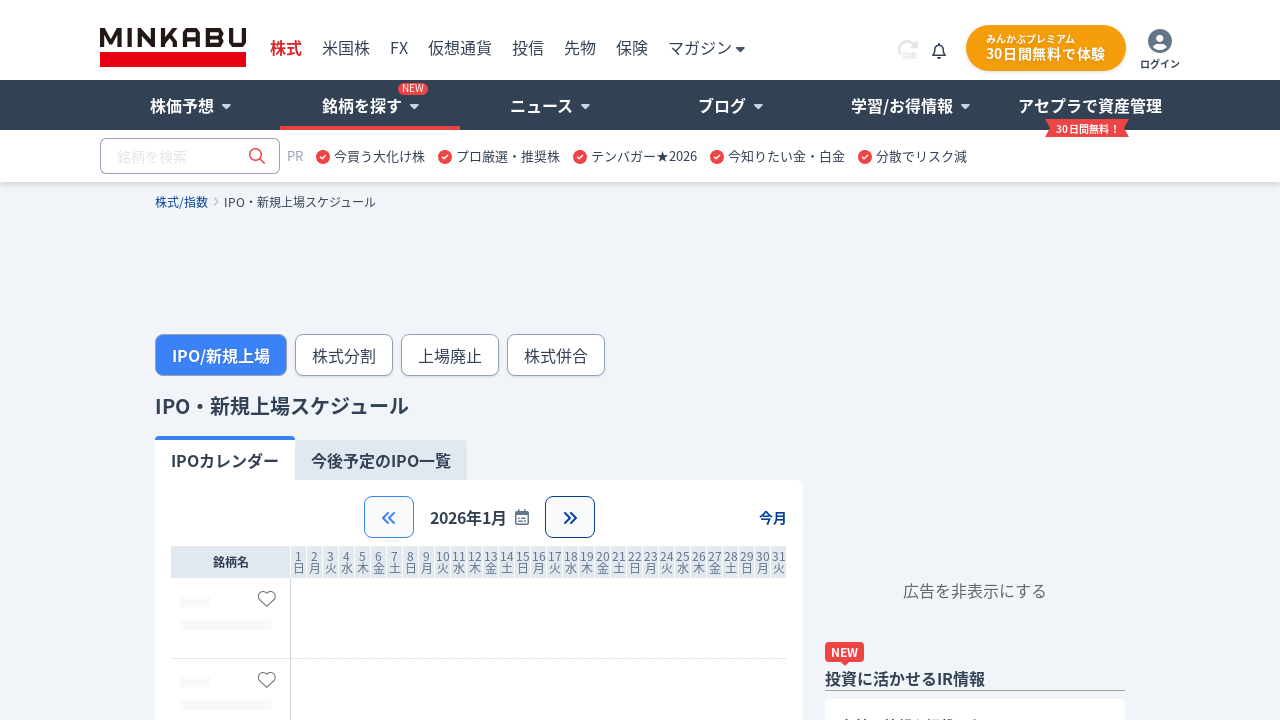

Waited 300ms for calendar update
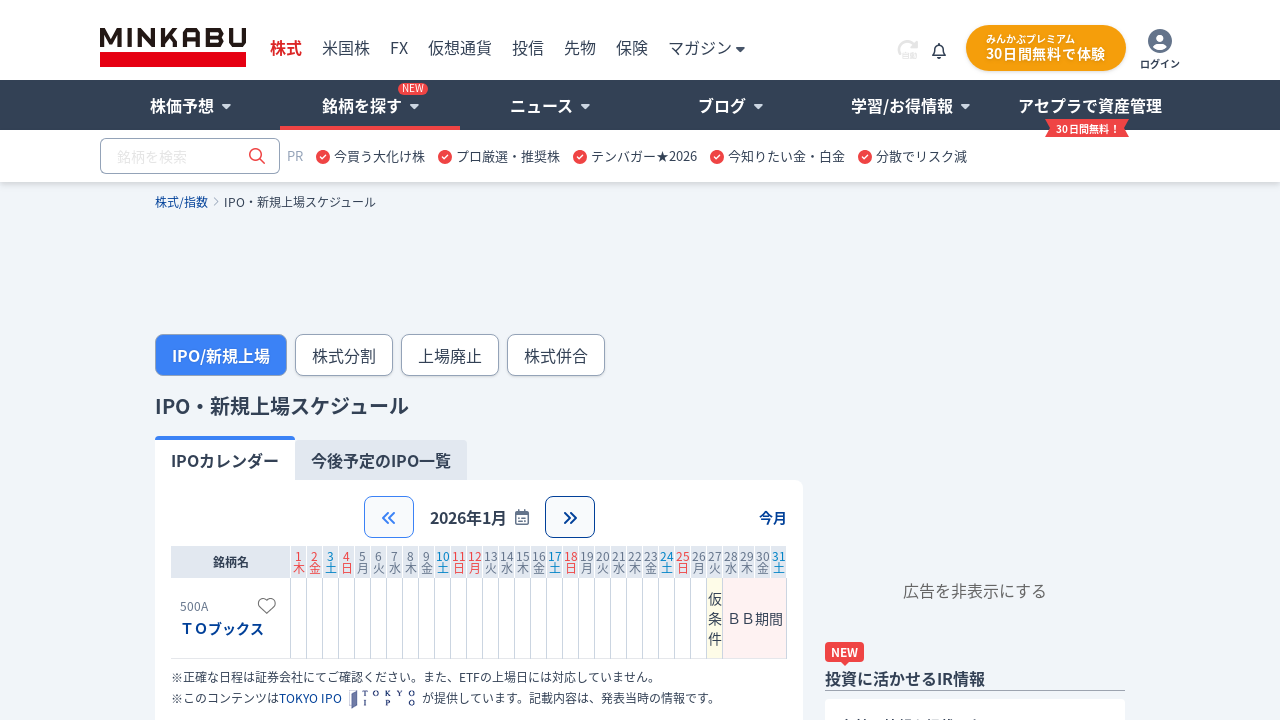

Verified IPO calendar table is present
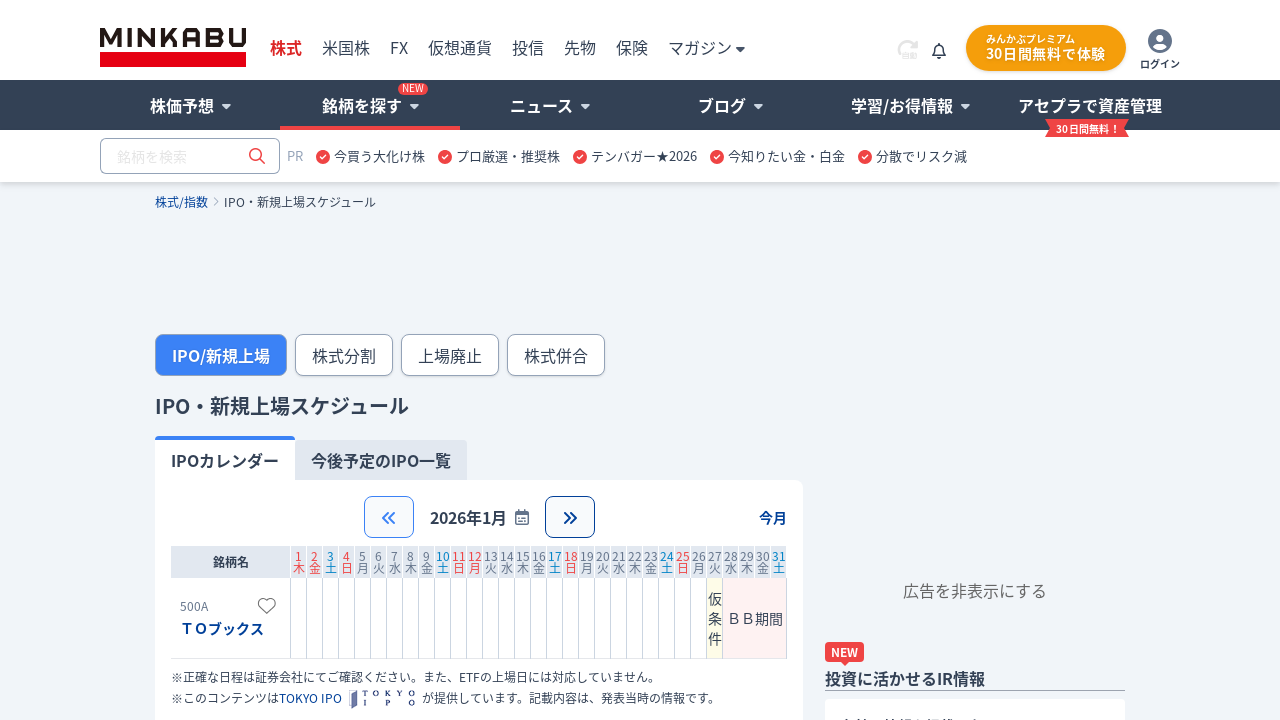

Clicked next month button (first time) at (570, 517) on xpath=//*[@id='v-ipo-top']/div[2]/div/div/div[1]/div[1]/div[3]
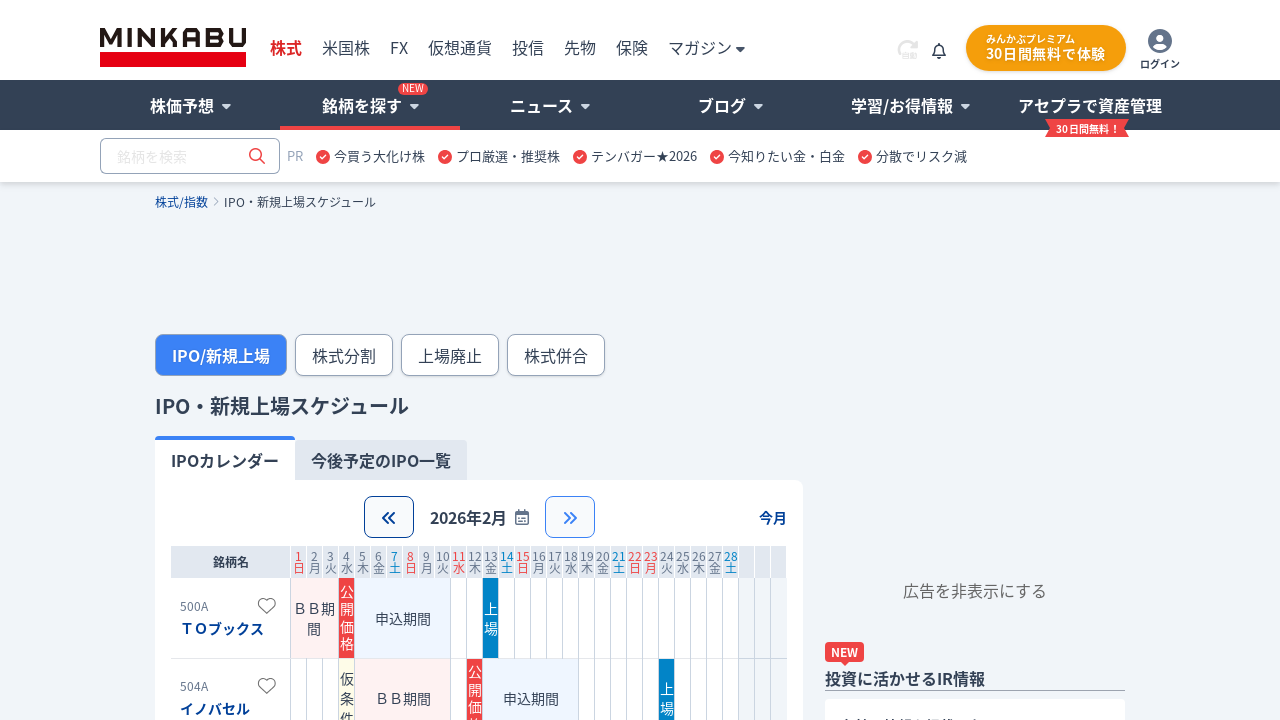

Waited 300ms for calendar update
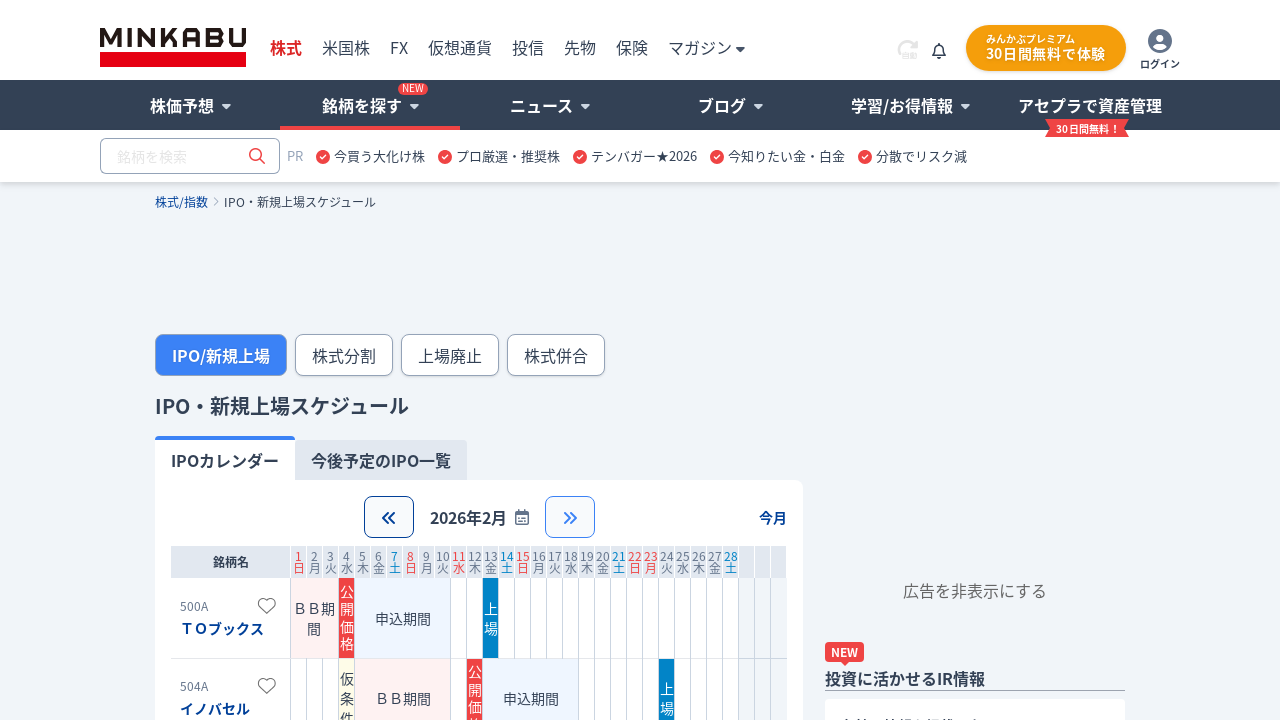

Clicked next month button (second time) at (570, 517) on xpath=//*[@id='v-ipo-top']/div[2]/div/div/div[1]/div[1]/div[3]
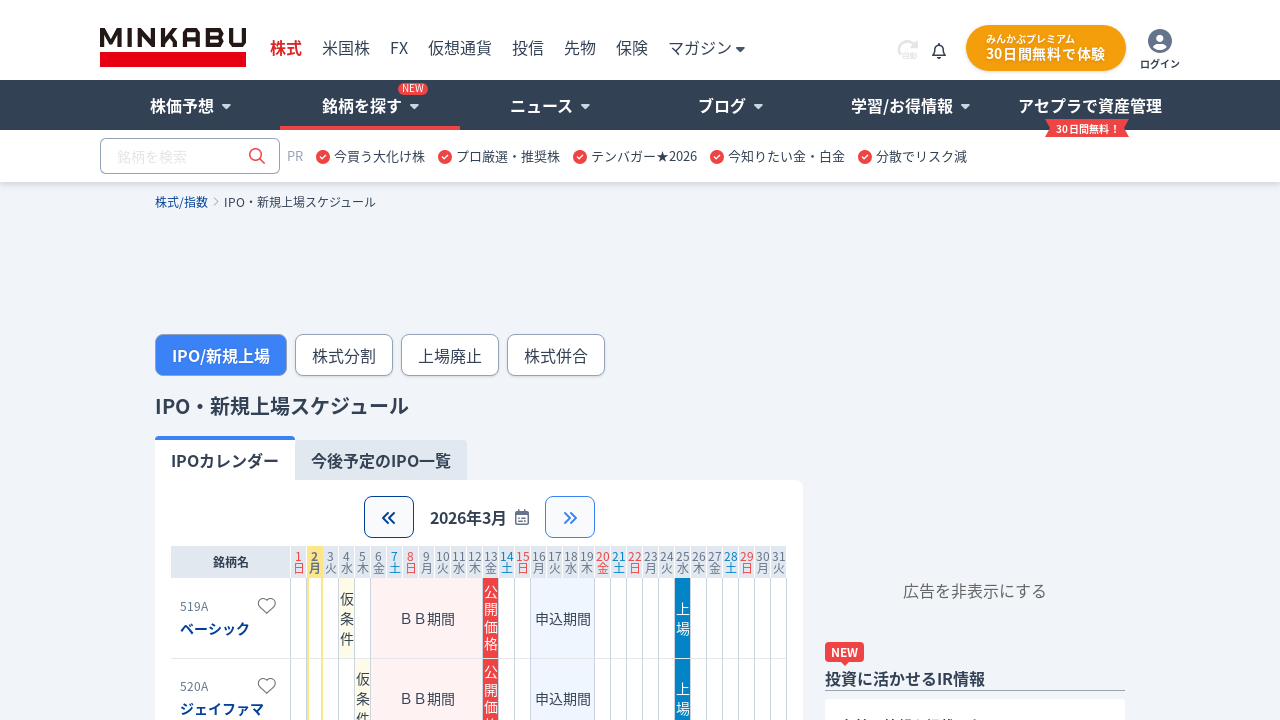

Waited 300ms for calendar update
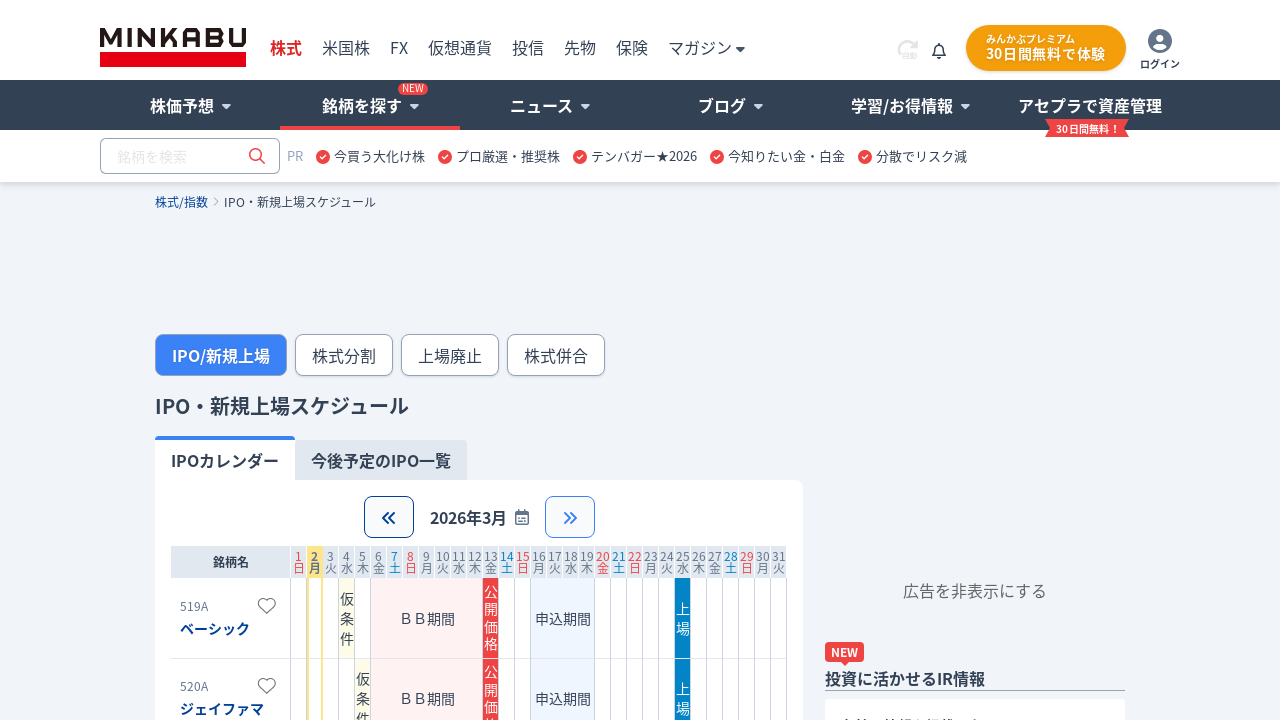

Verified calendar table rows are present after navigation
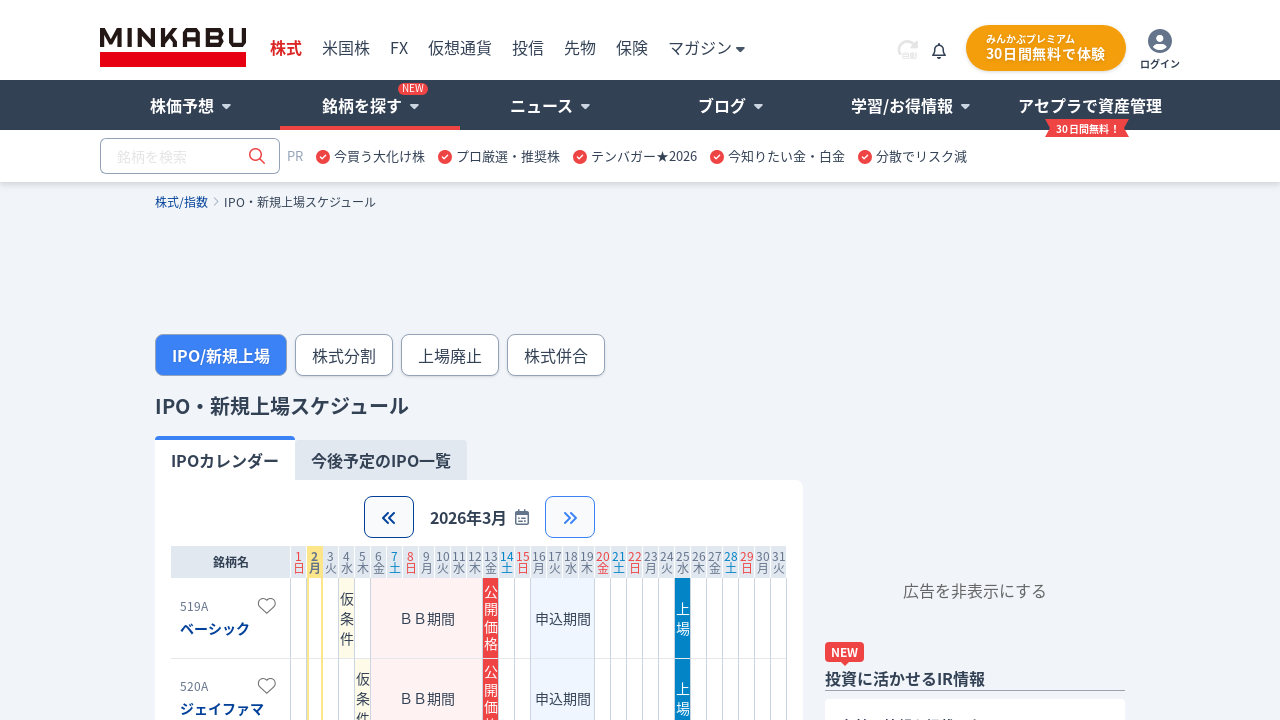

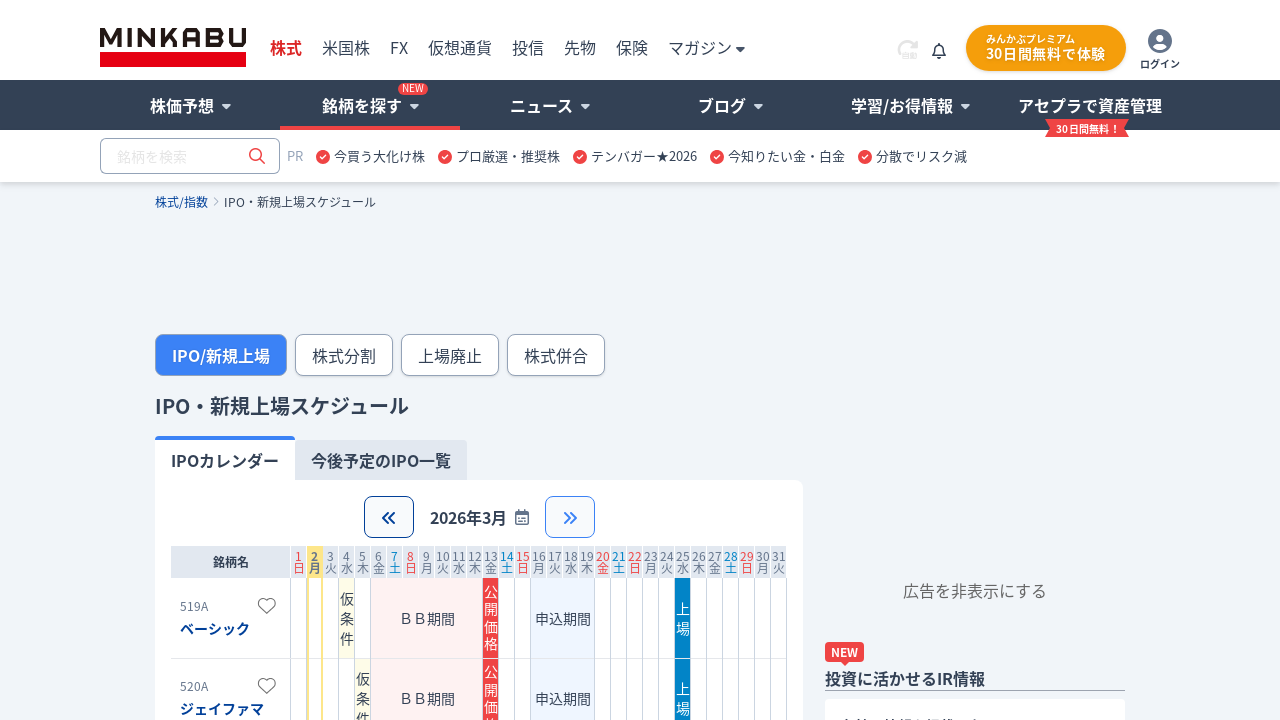